Navigates to a login practice page and verifies the page loads by checking the title

Starting URL: https://rahulshettyacademy.com/loginpagePractise/

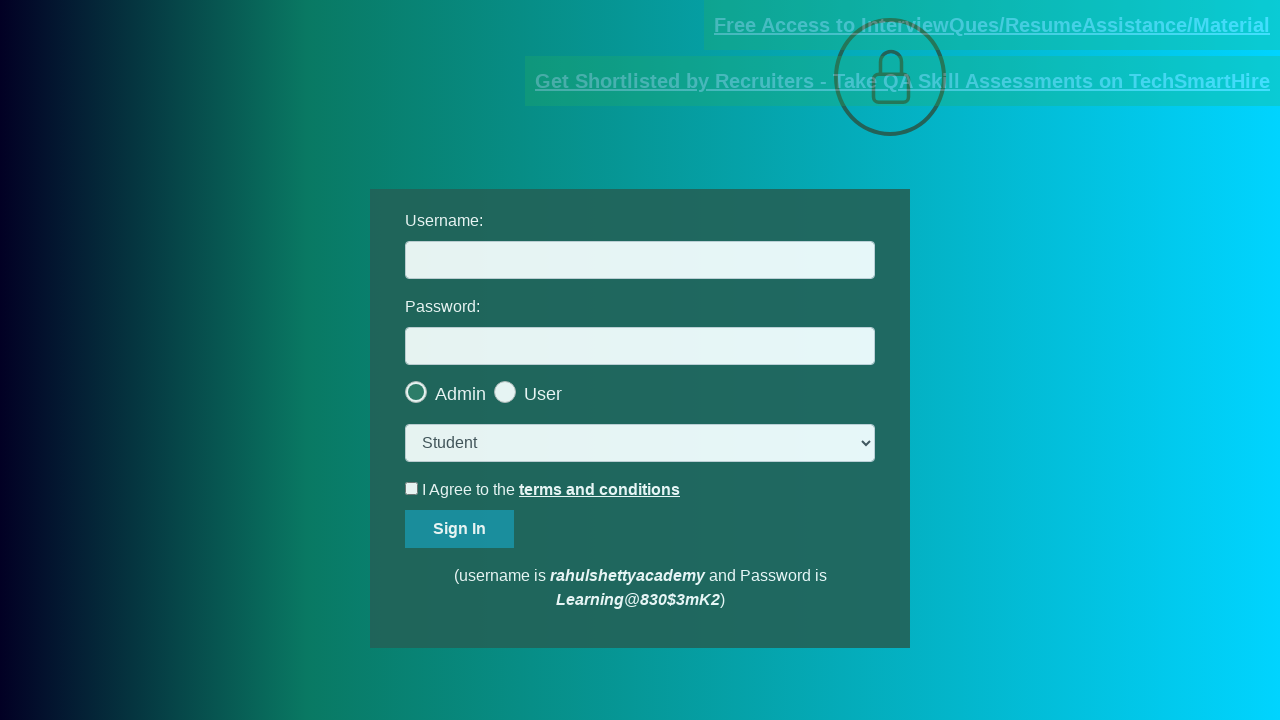

Waited for page to reach domcontentloaded state
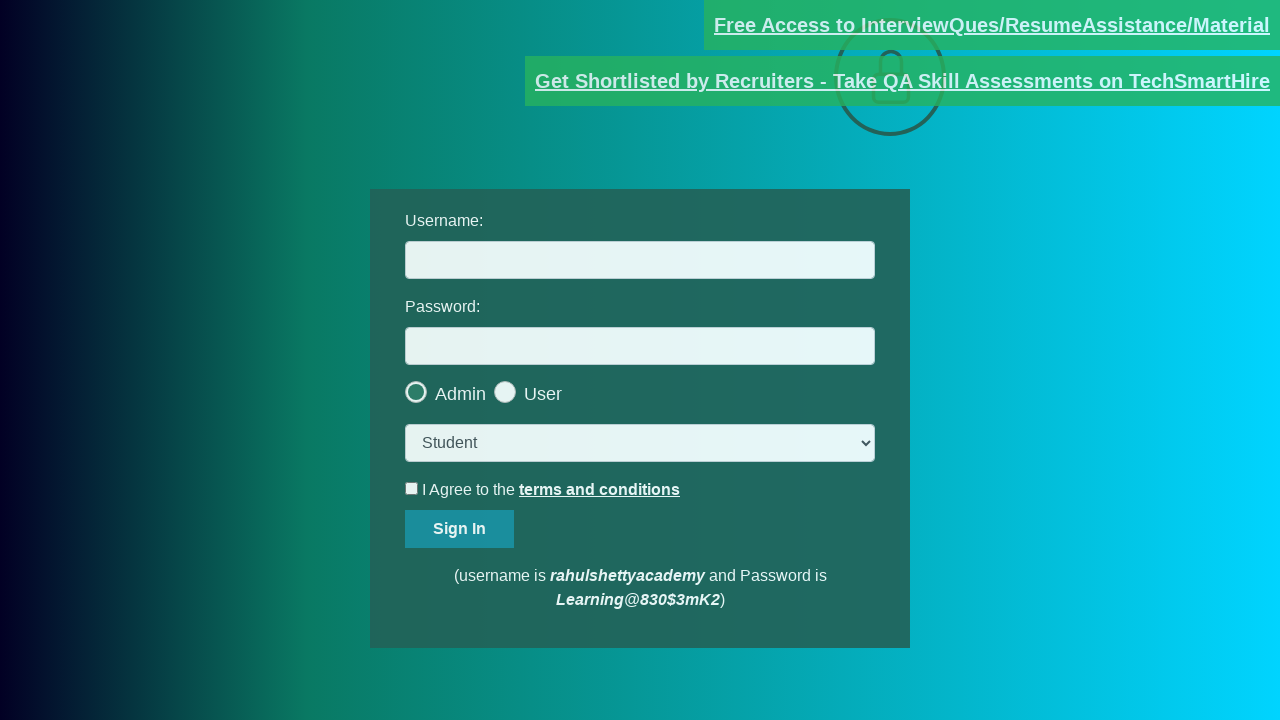

Retrieved page title: 'LoginPage Practise | Rahul Shetty Academy'
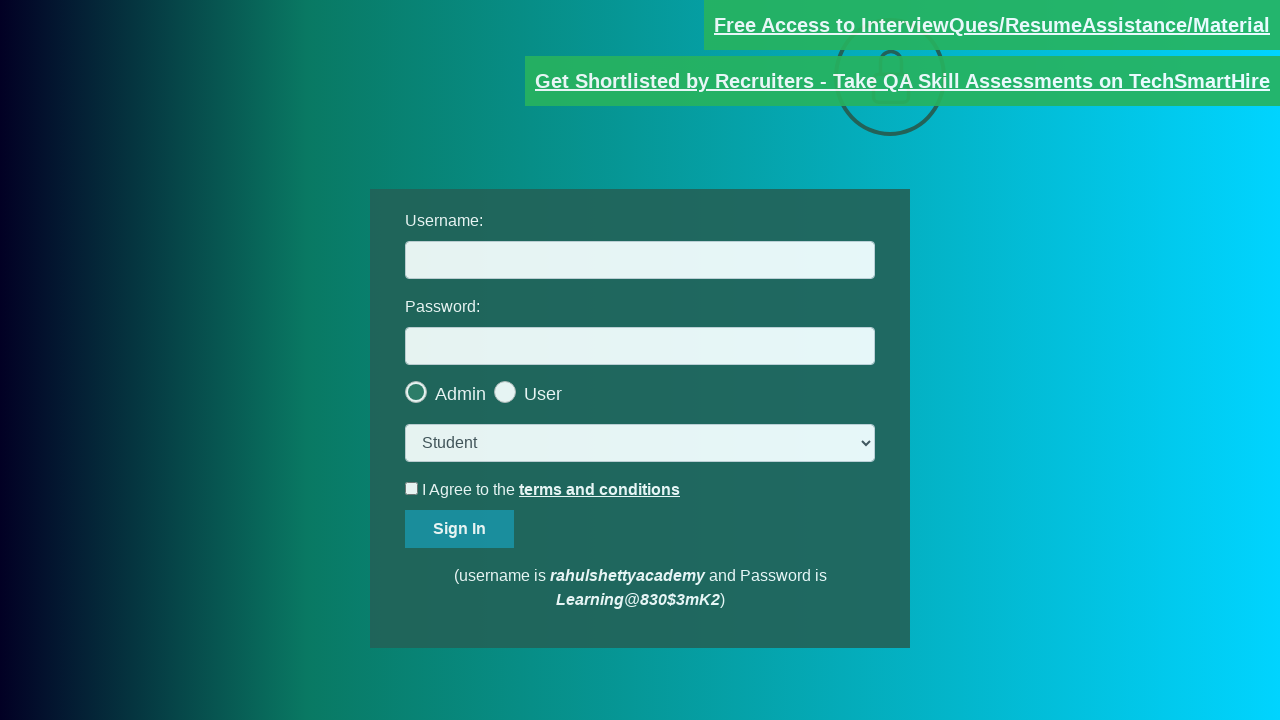

Verified page title contains 'Login' or is not empty
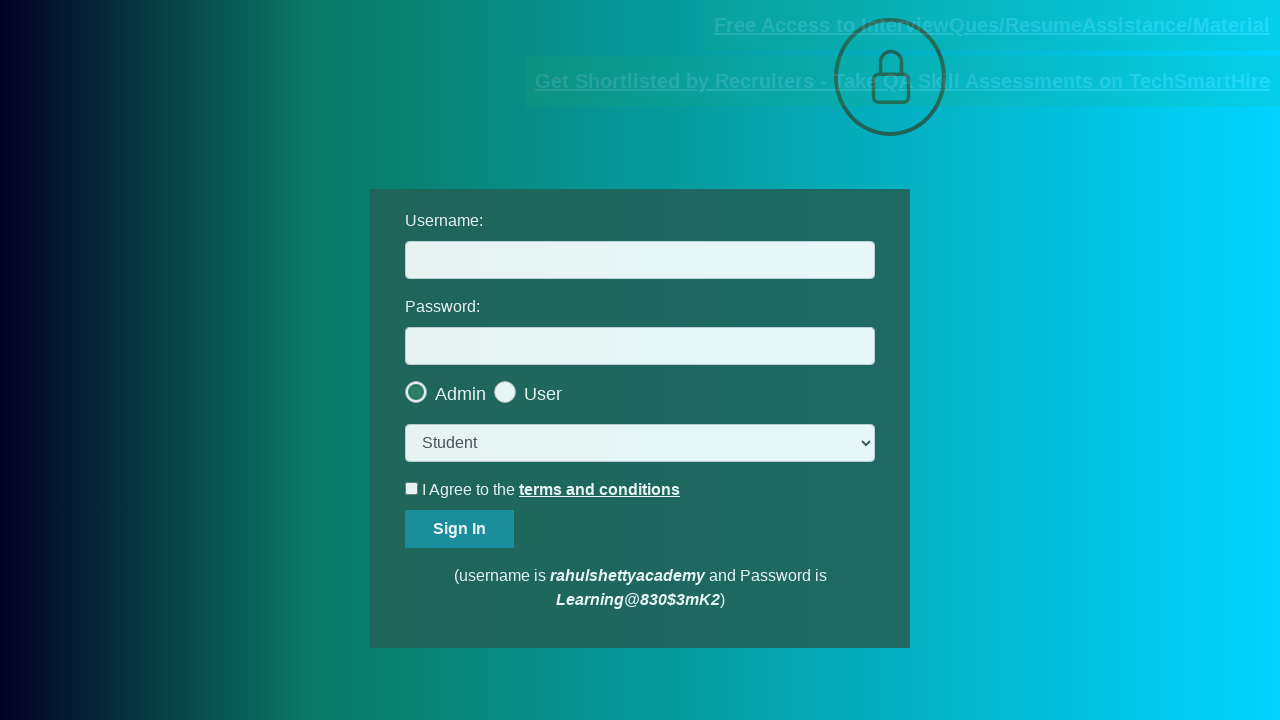

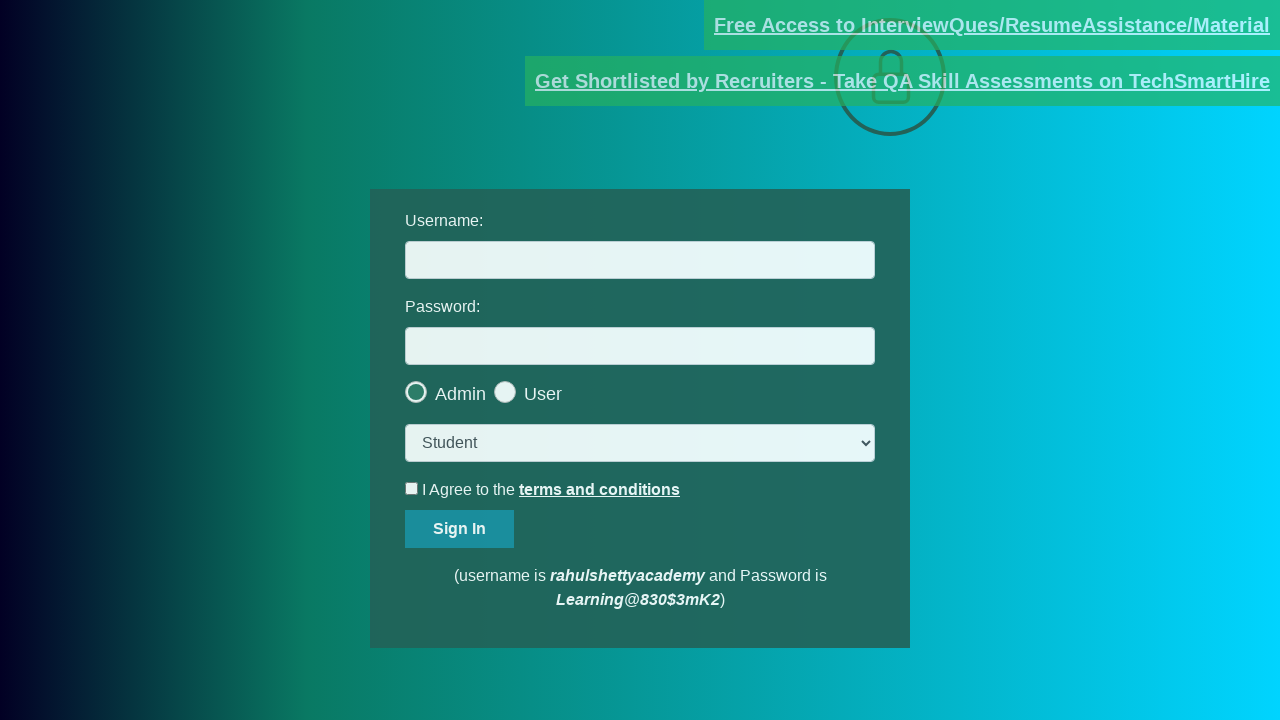